Tests browser window handling by clicking a link that opens a new window, iterating through window handles, and closing the child window based on its title.

Starting URL: https://opensource-demo.orangehrmlive.com/web/index.php/auth/login

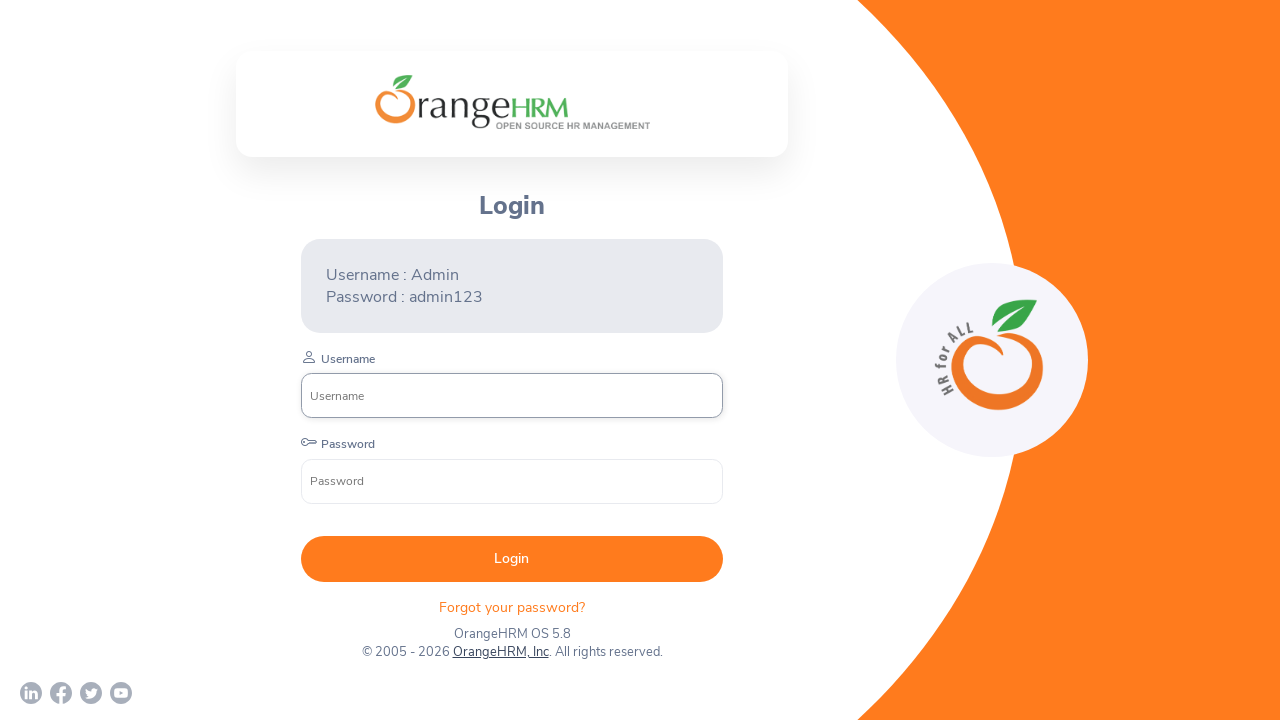

Clicked 'OrangeHRM, Inc' link to open new window at (500, 652) on xpath=//a[normalize-space()='OrangeHRM, Inc']
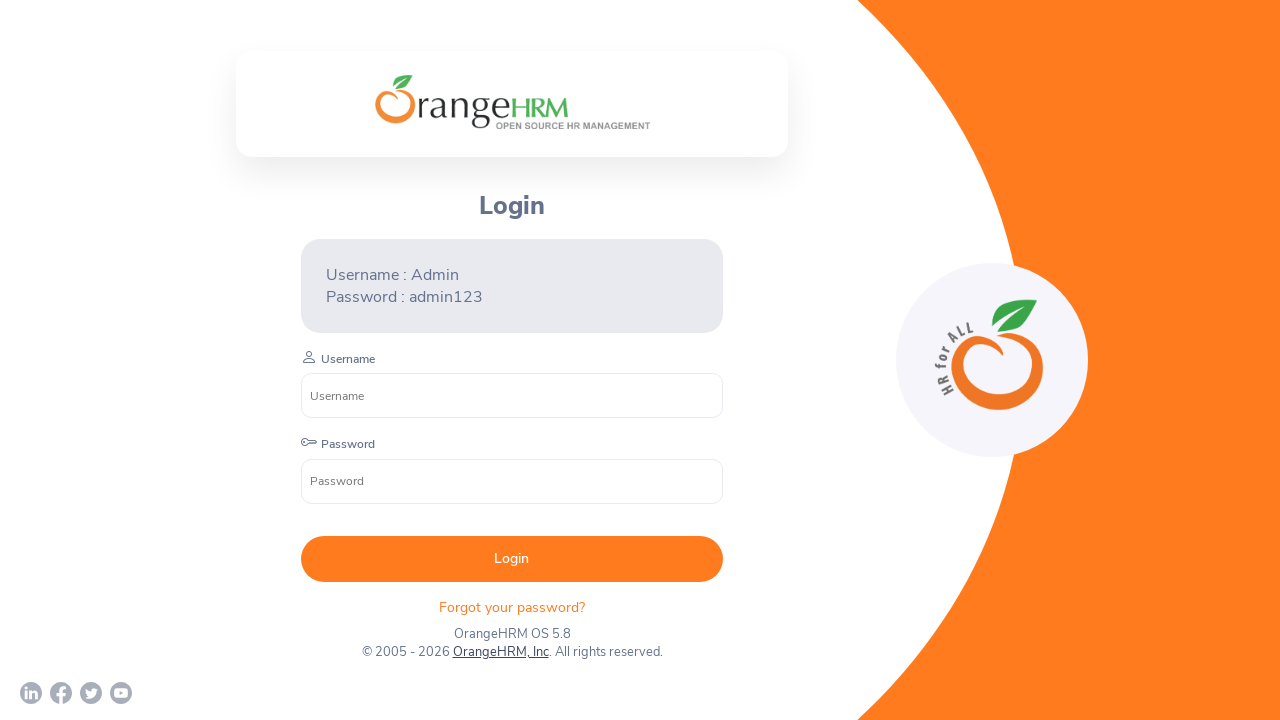

Captured new child window page object
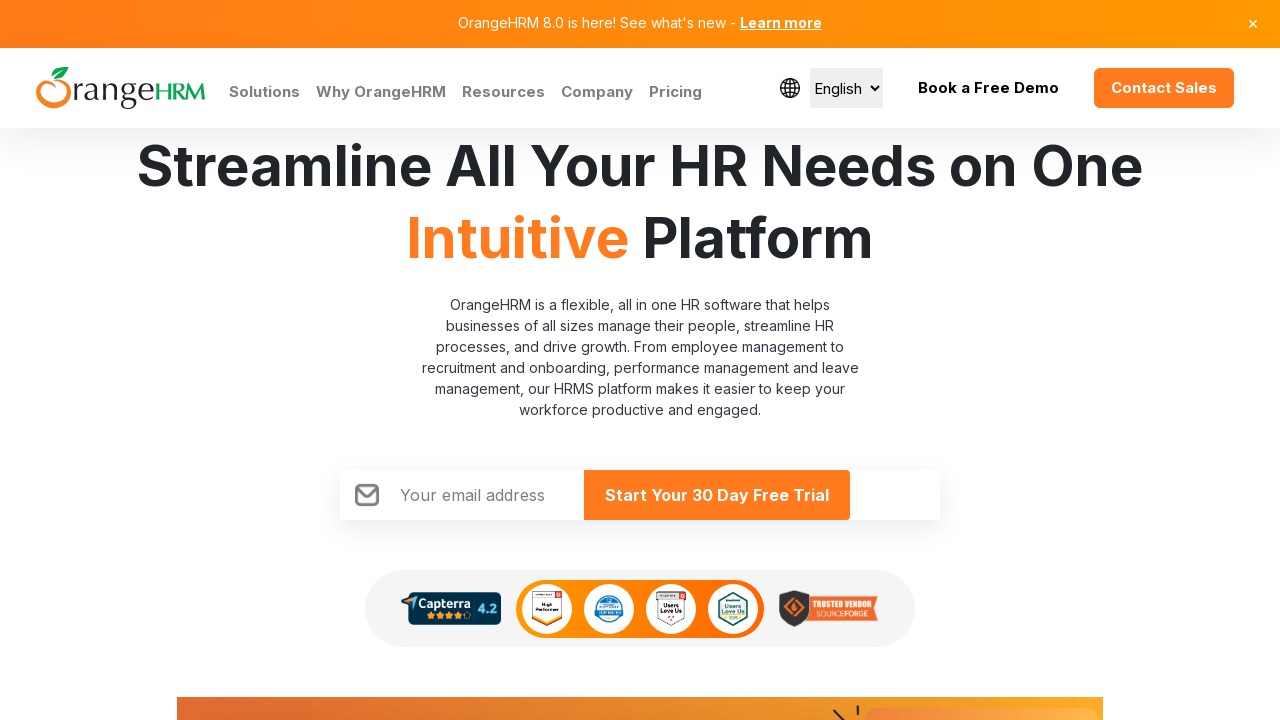

Child window page loaded successfully
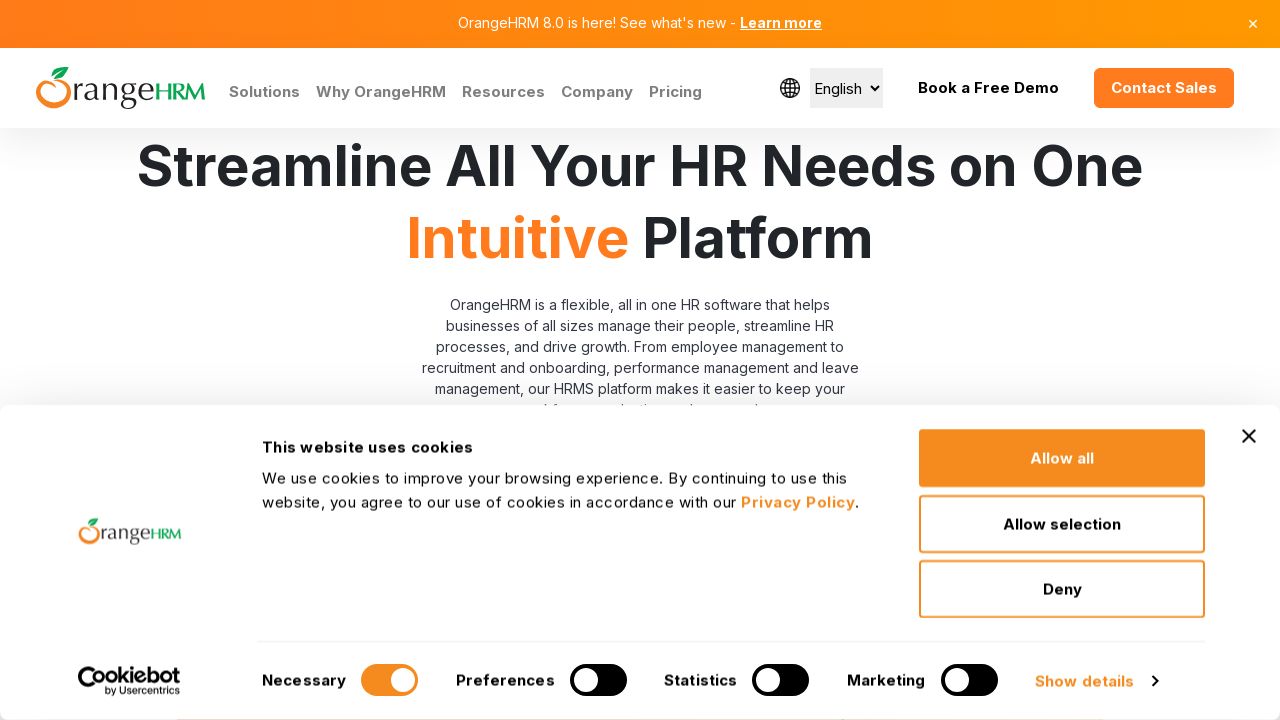

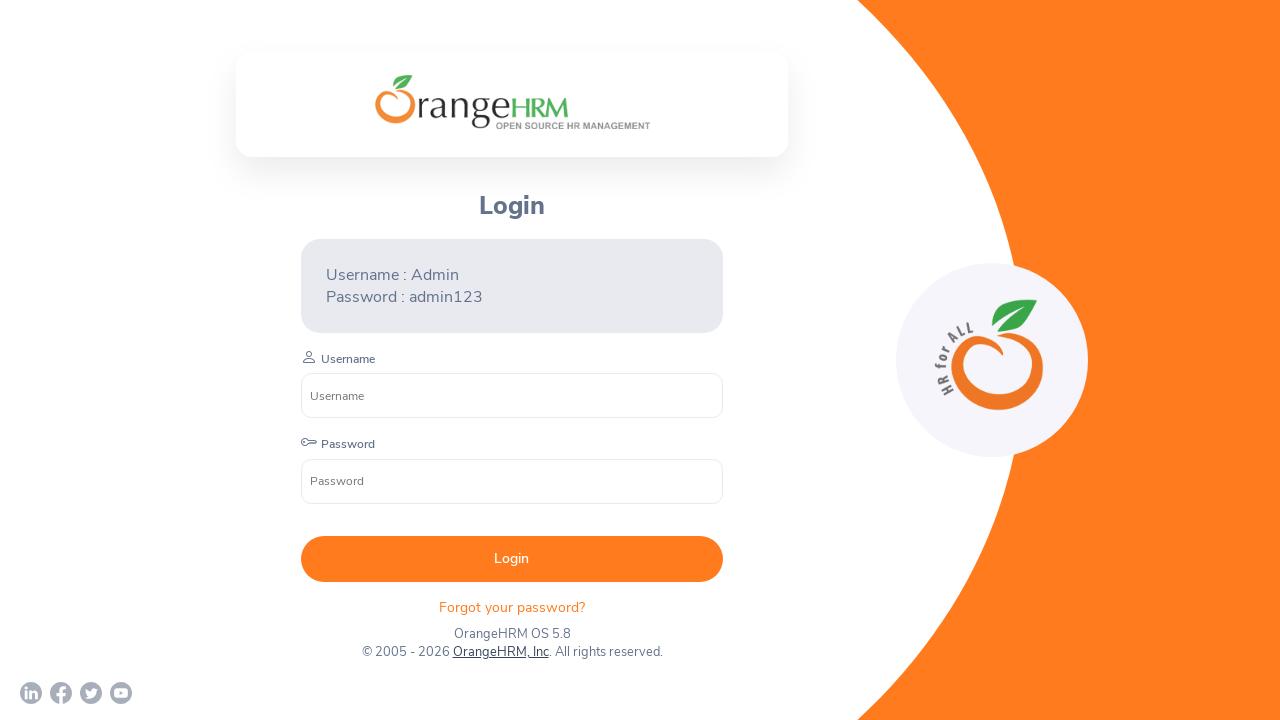